Tests interaction with a math exercise page by clicking buttons to generate a new question, show the answer, and verifying the UI elements are present and functional.

Starting URL: https://www.realmath.de/Neues/Klasse8/binome/binomevar03.php

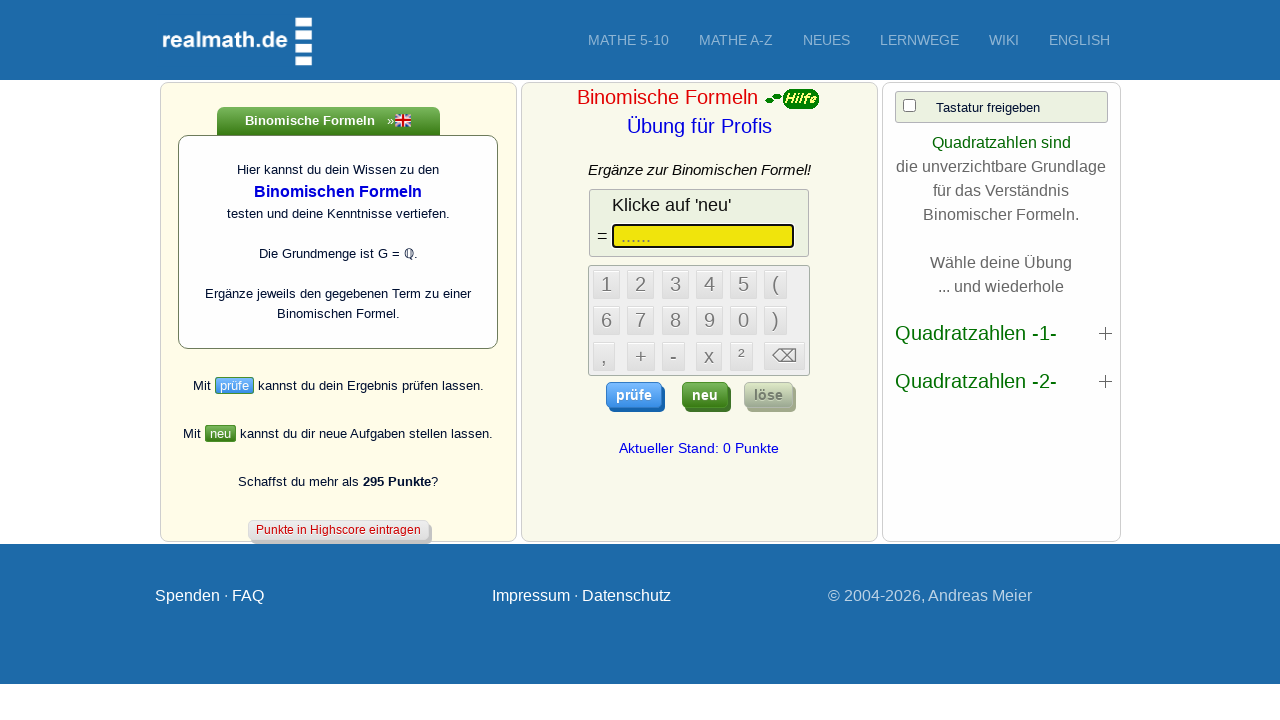

Clicked button to generate a new question at (705, 395) on .neuButton
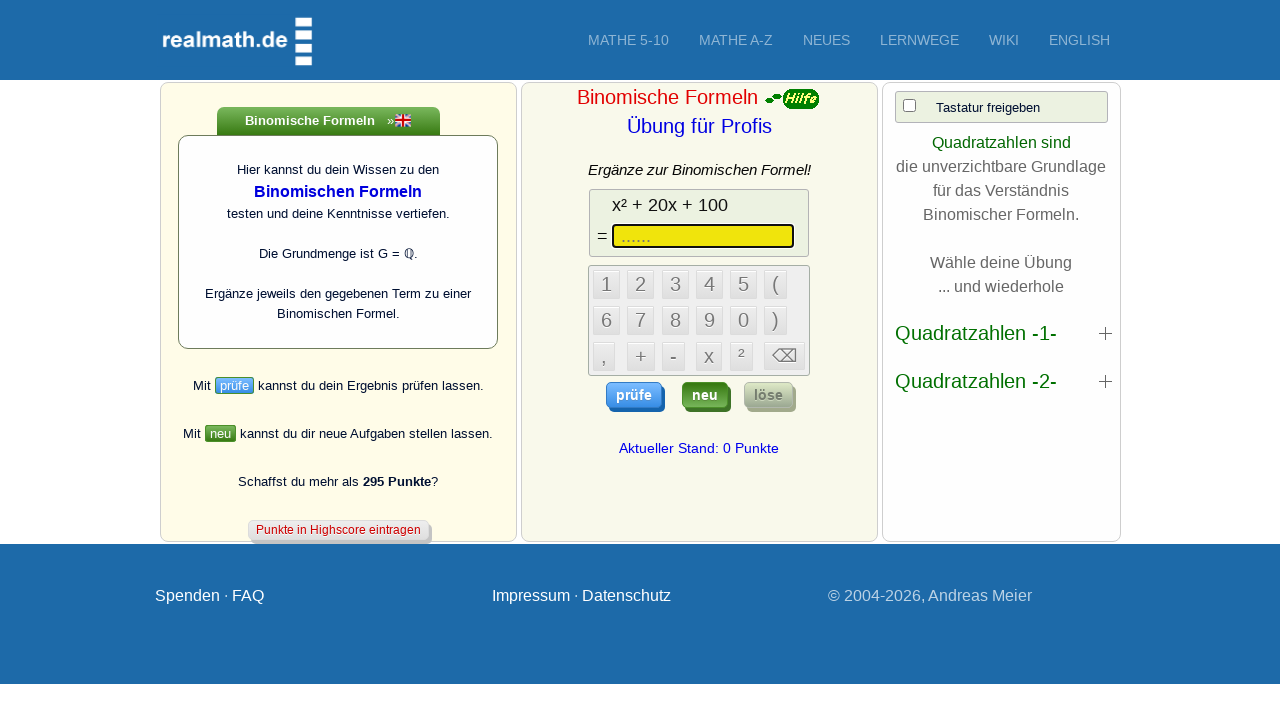

Clicked button to show the answer at (768, 395) on .hilfButton
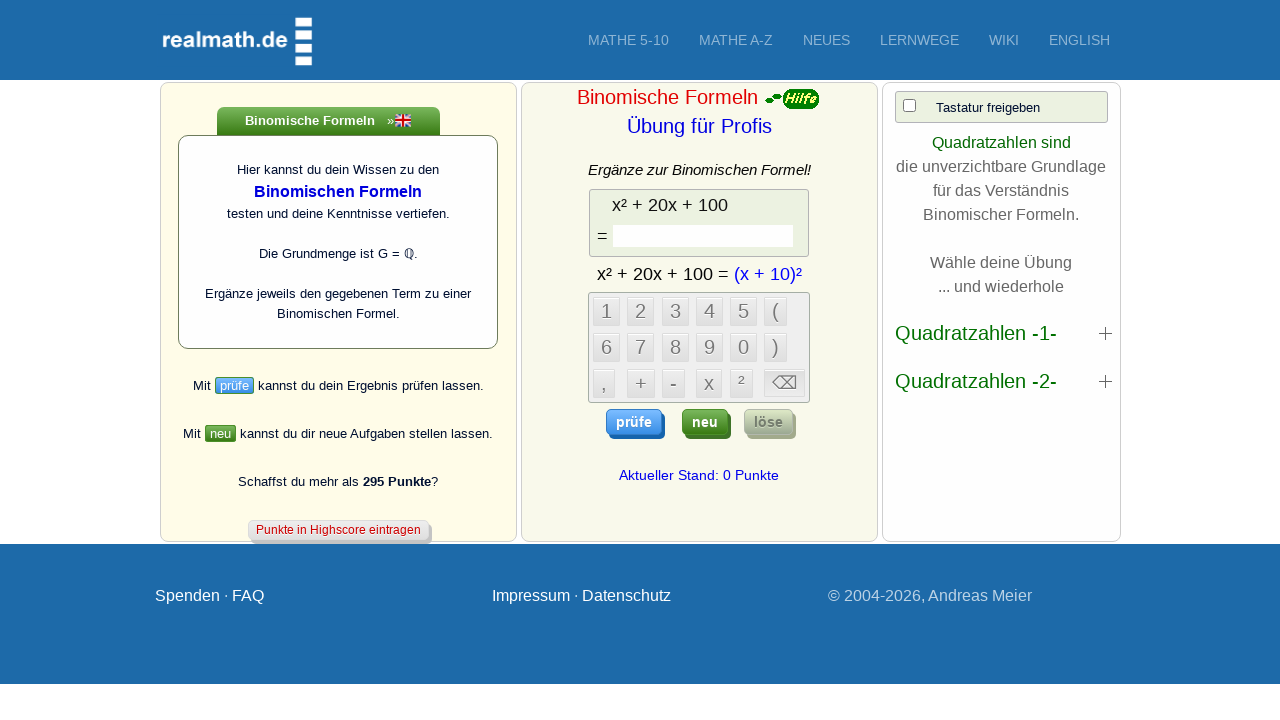

Question field is present and visible
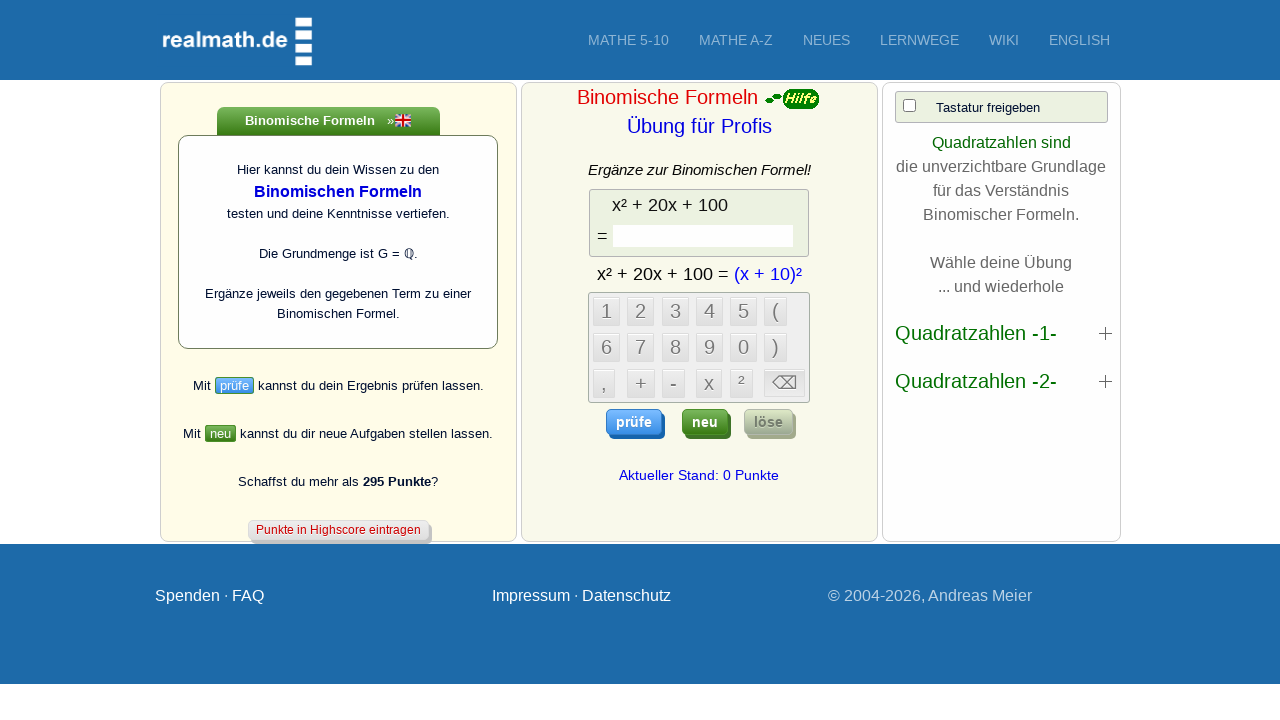

Answer output is displayed
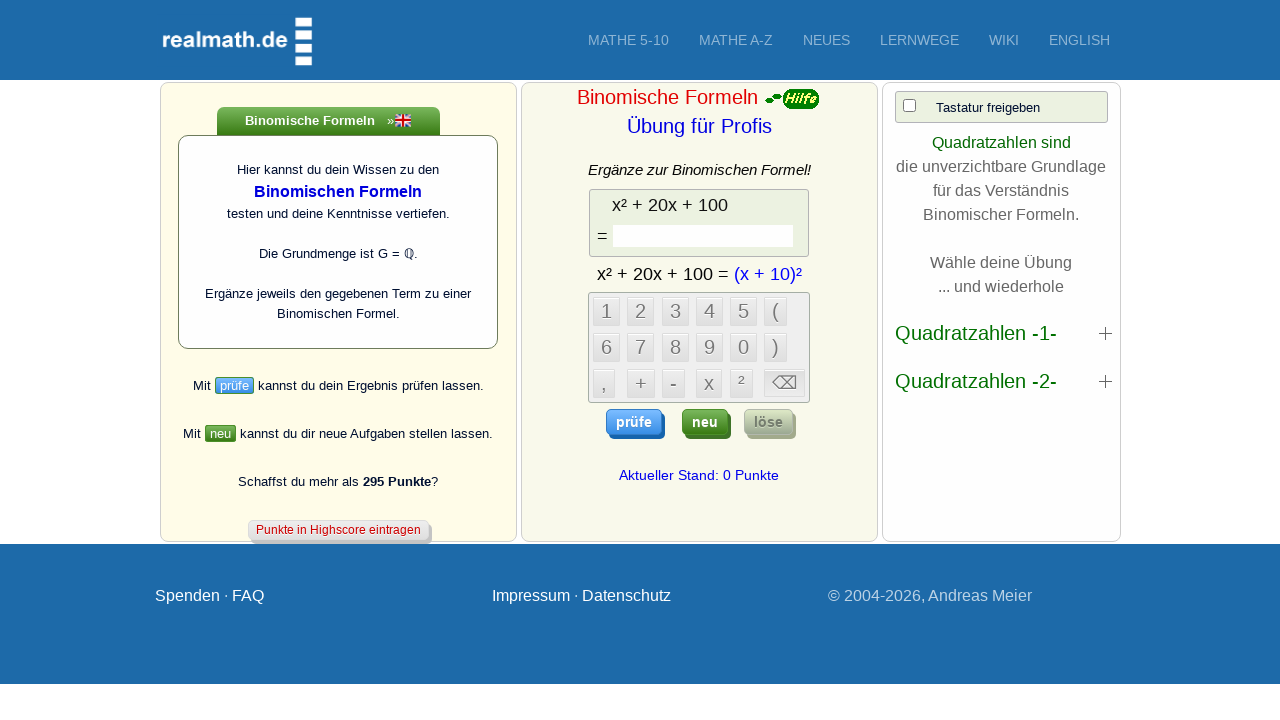

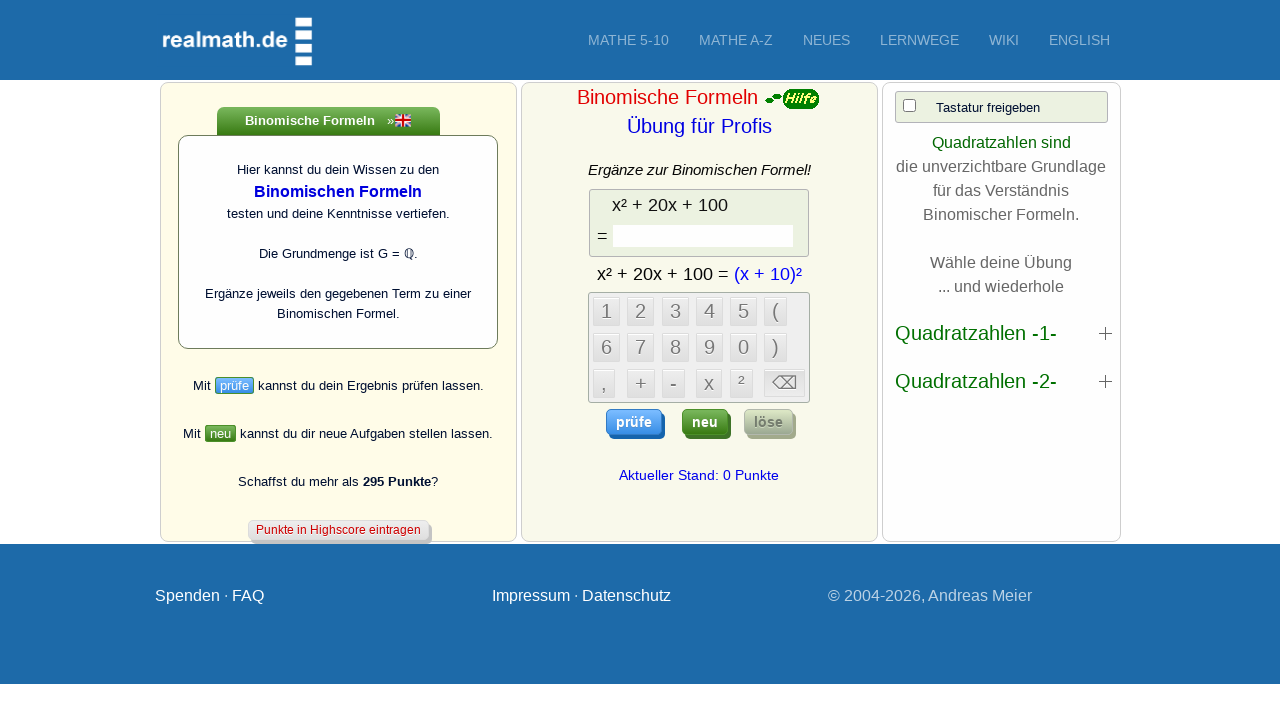